Tests alert functionality by clicking on Basic Elements, scrolling to the alert button, clicking it, and verifying the alert message

Starting URL: http://automationbykrishna.com/index.html

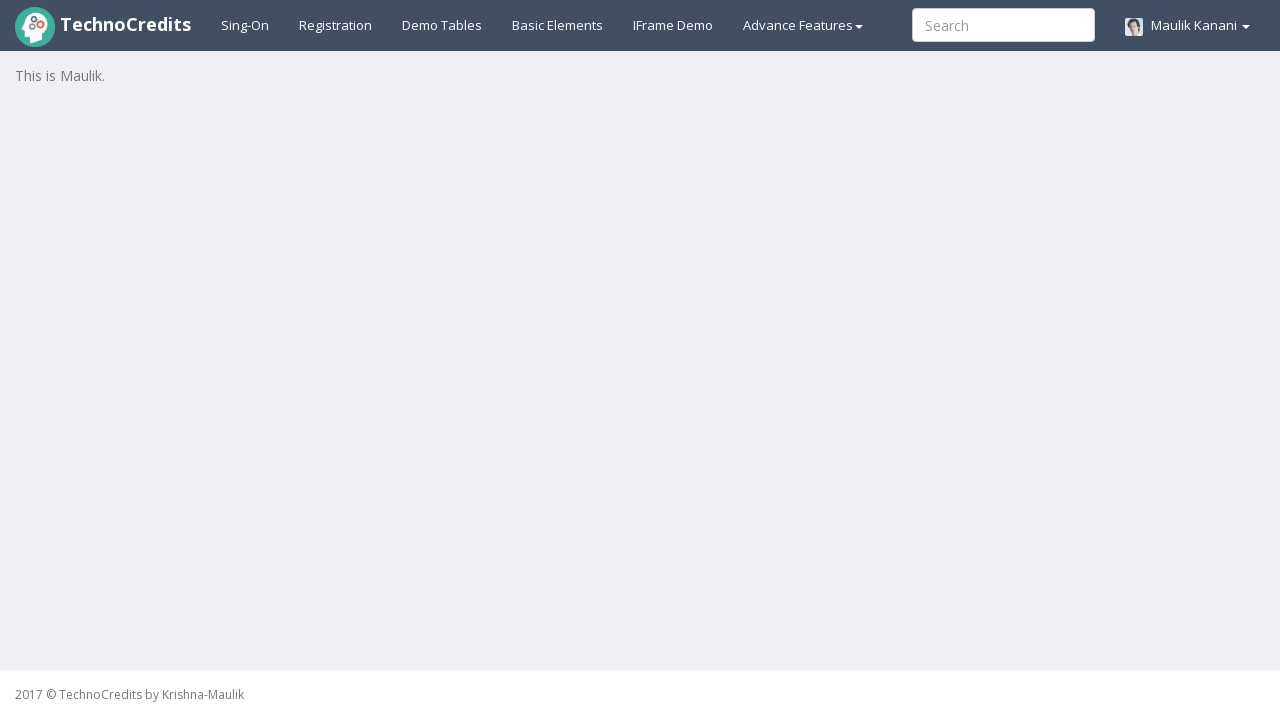

Clicked on Basic Elements link at (558, 25) on a#basicelements
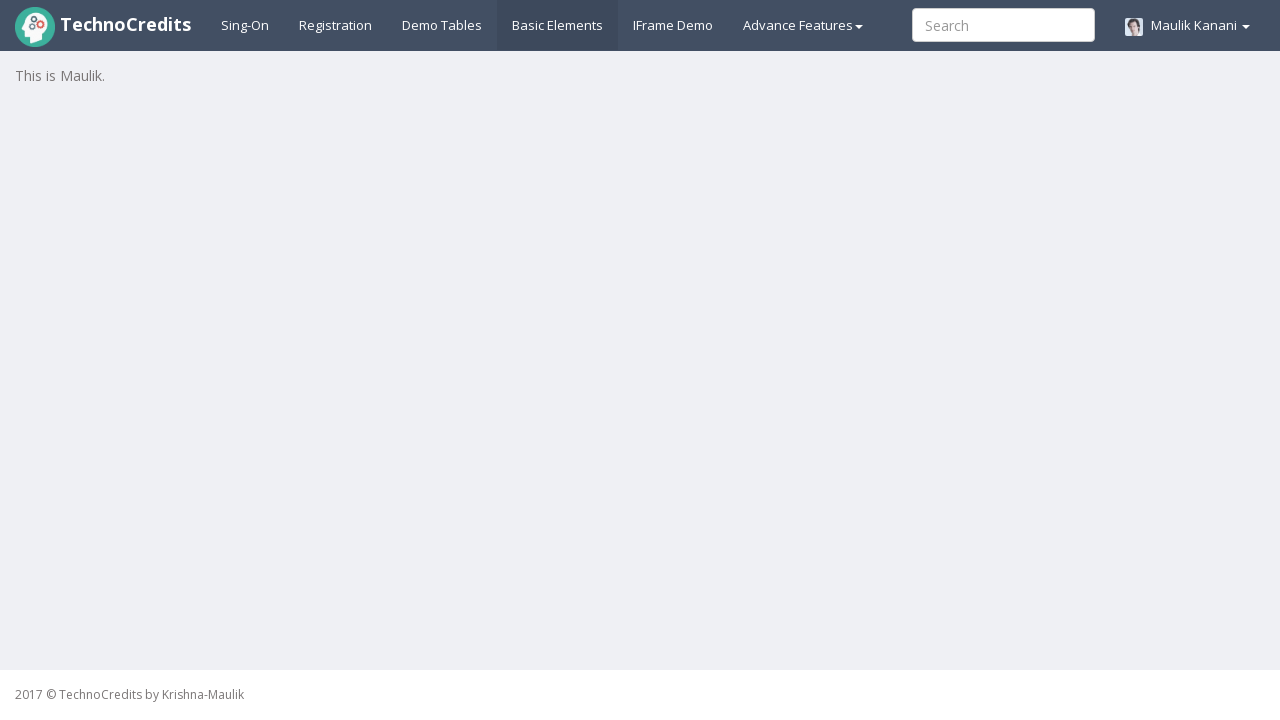

Waited for page to load
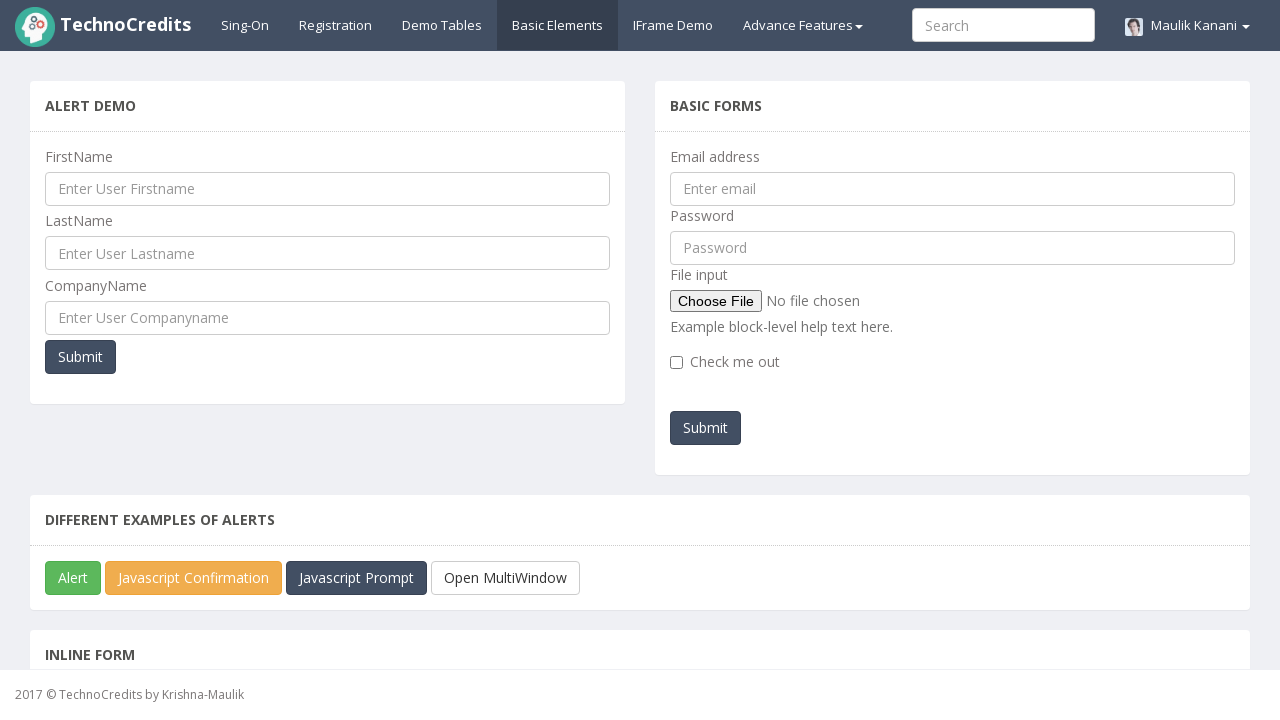

Located alert button element
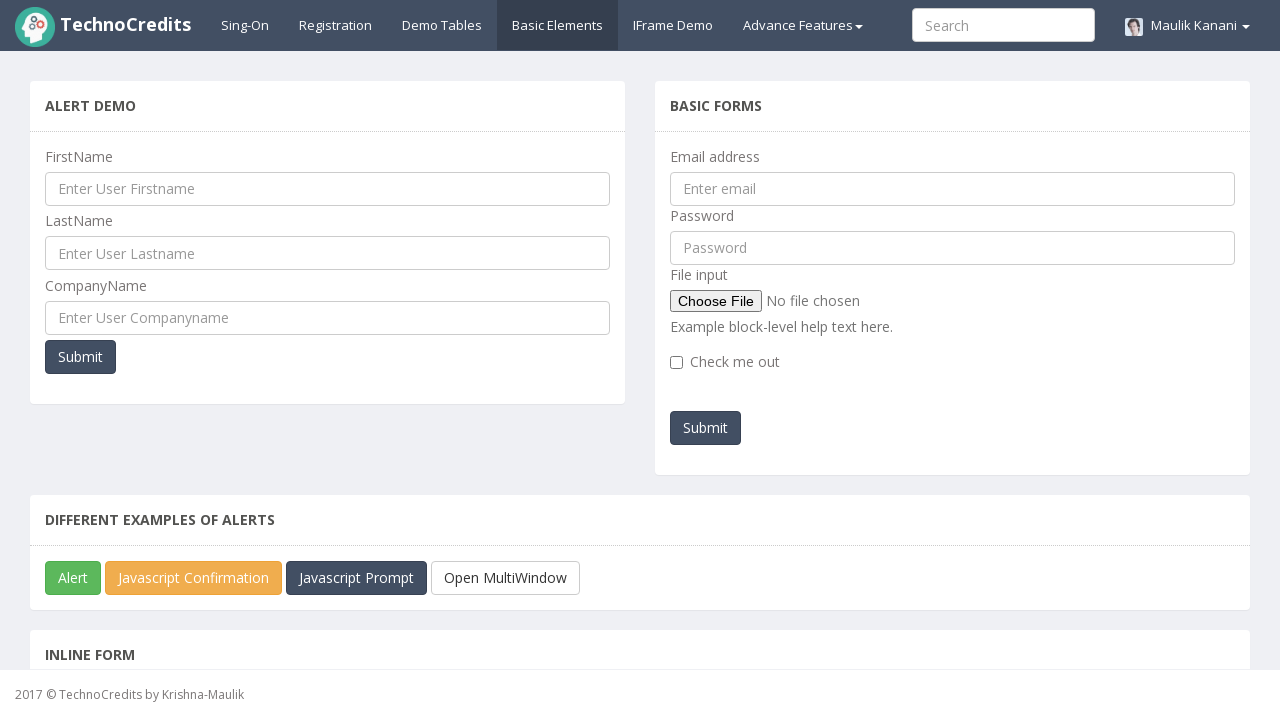

Scrolled alert button into view
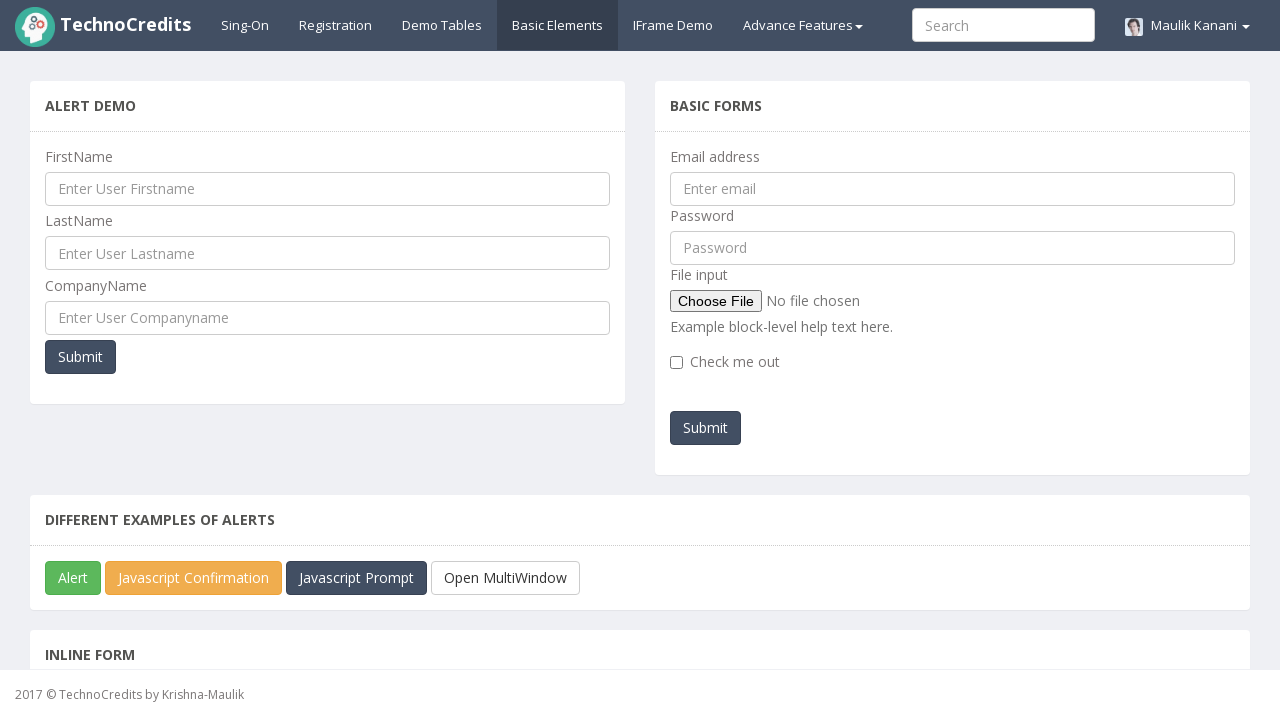

Clicked alert button at (73, 578) on button#javascriptAlert
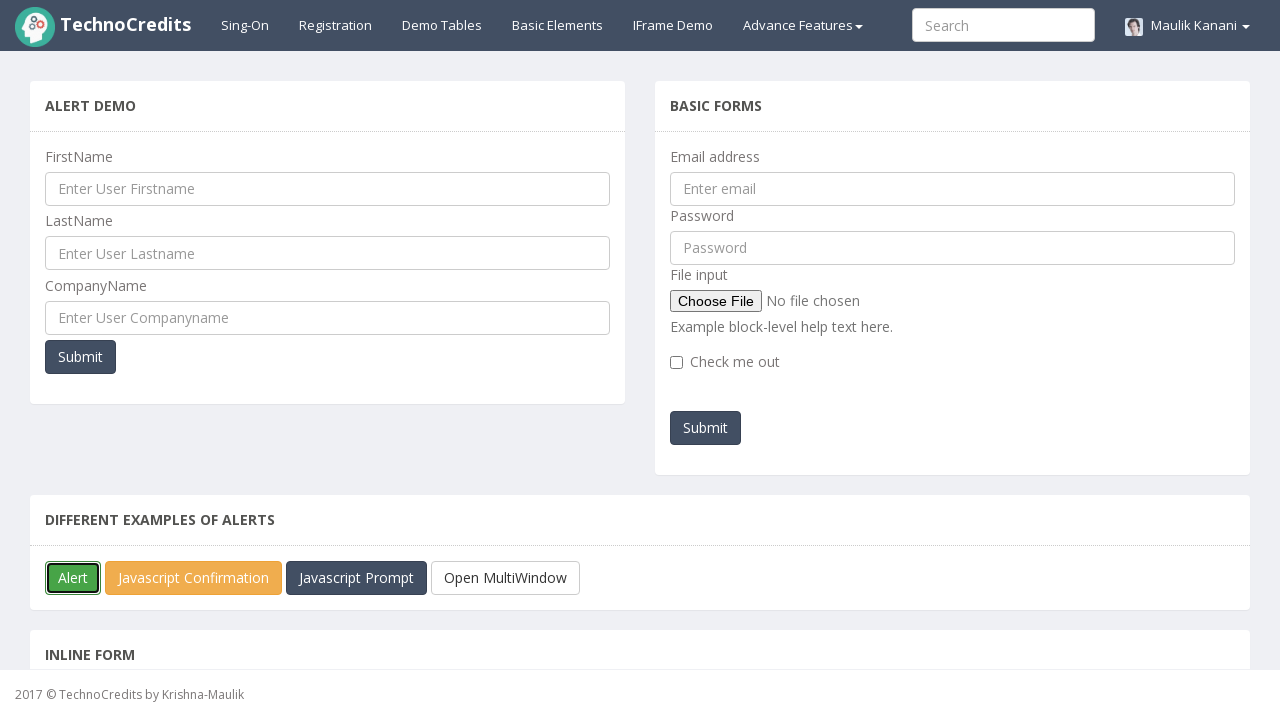

Accepted alert dialog
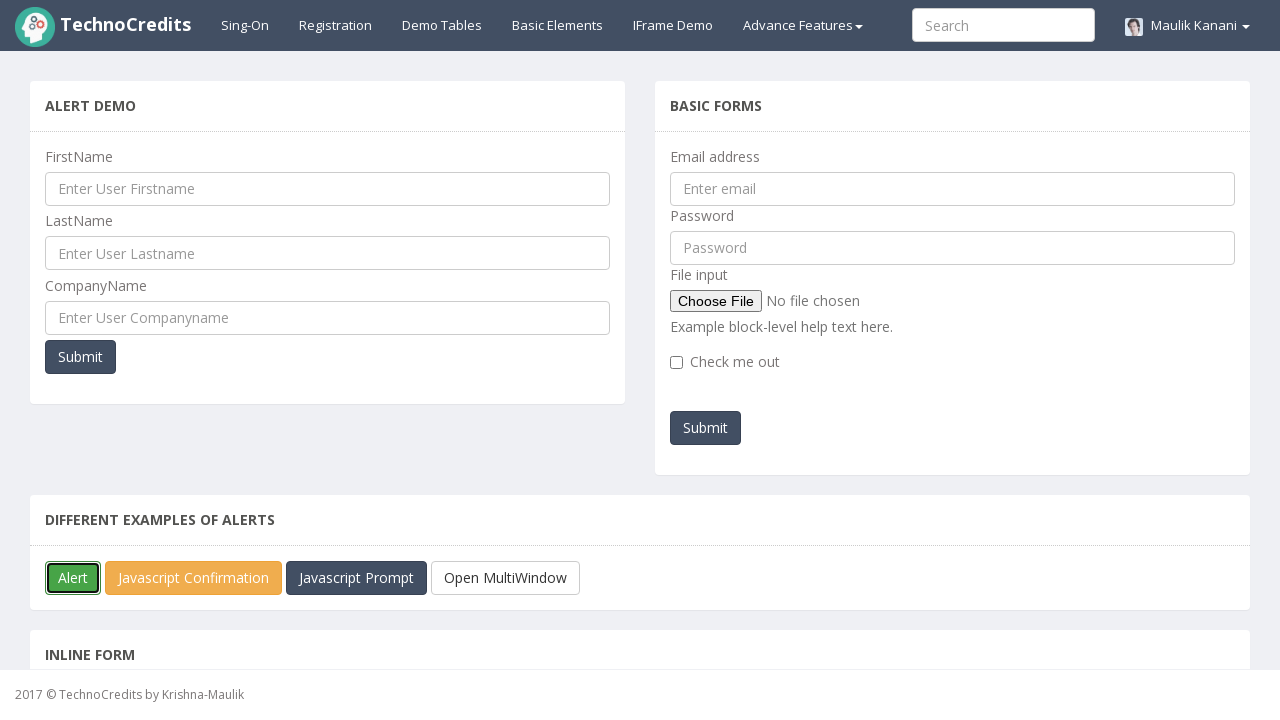

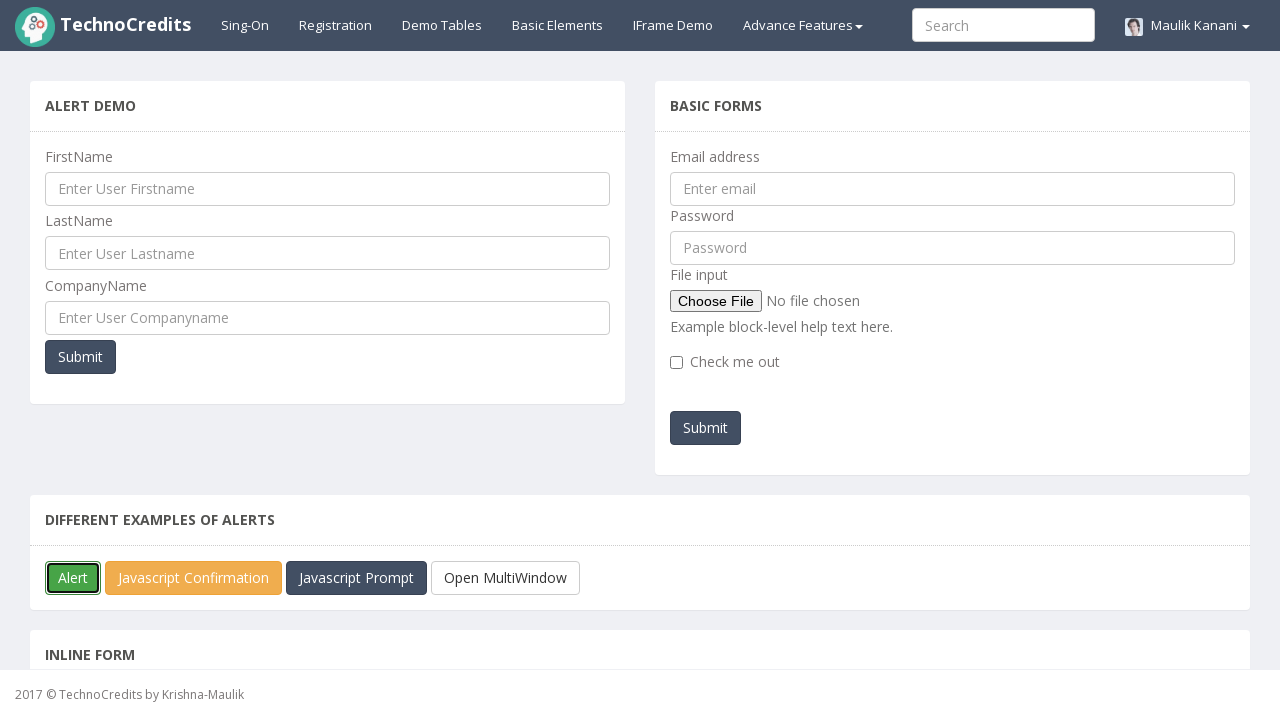